Tests if the register button is clickable and navigates to the registration page

Starting URL: https://travel-advisor-self.vercel.app/

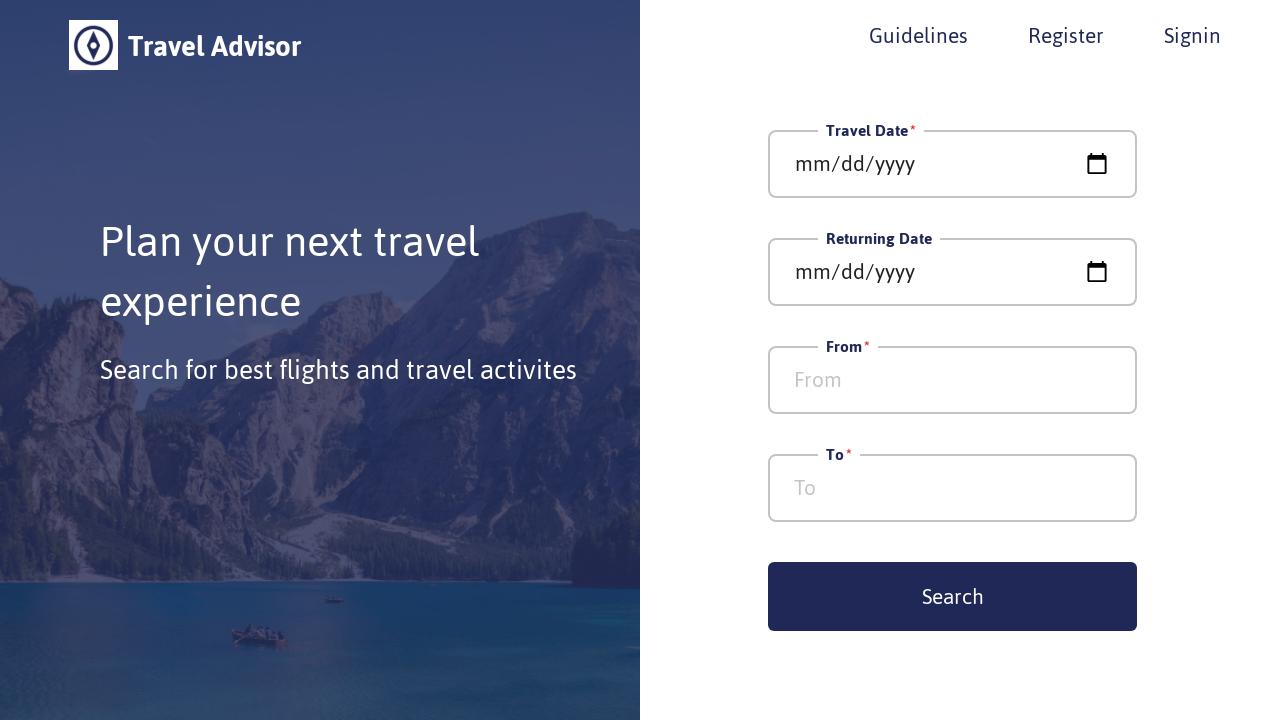

Clicked the register button at (1066, 35) on xpath=//*[@id='__next']/div/div/div/div[1]/div[2]/button[2]
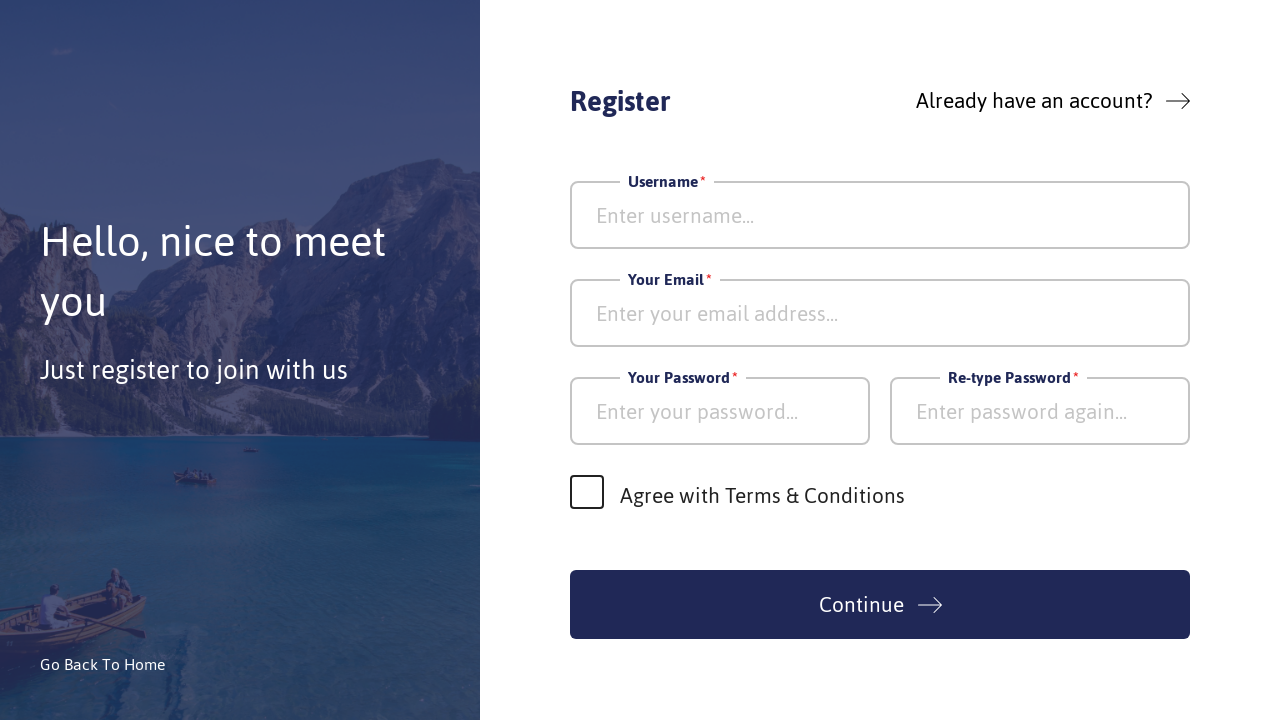

Navigated to registration page
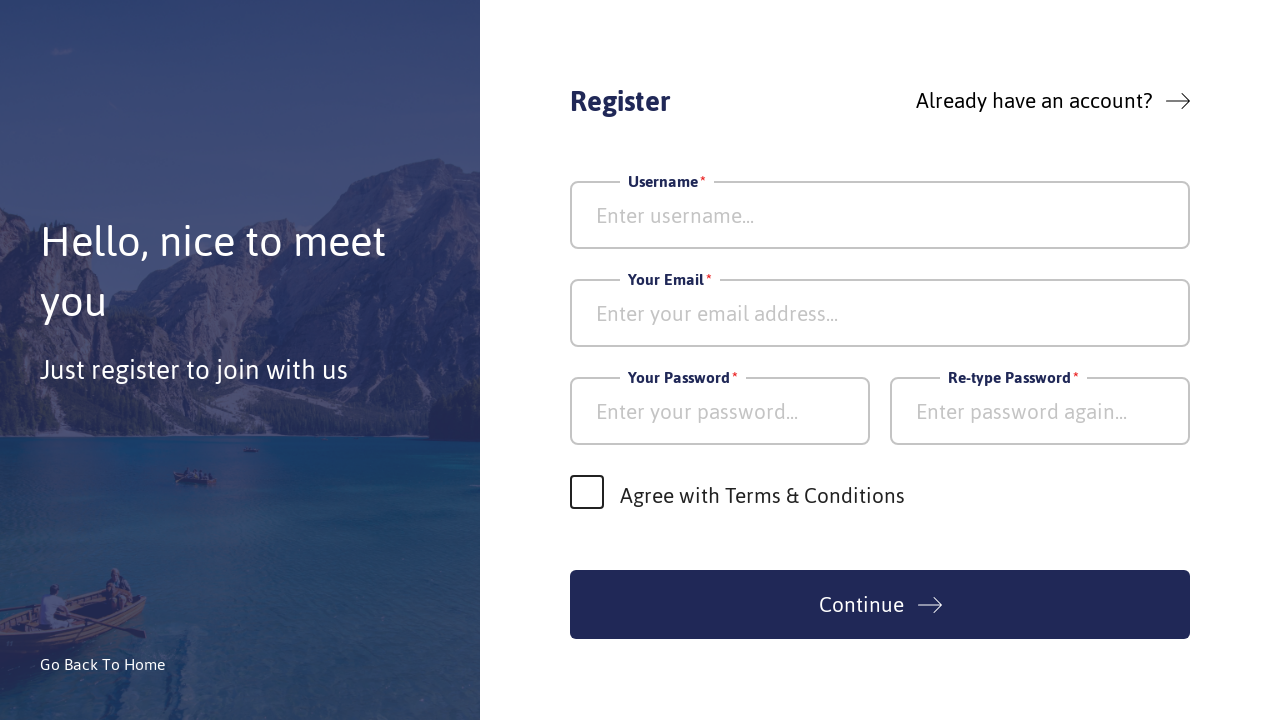

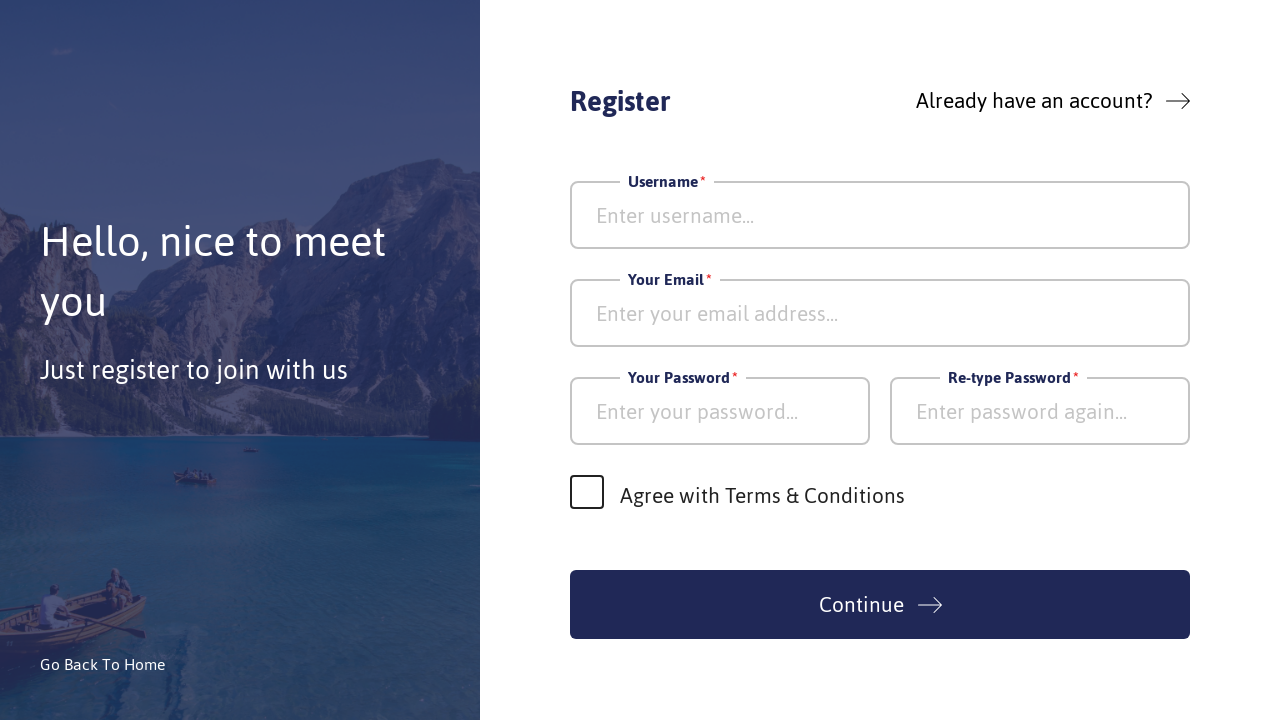